Tests selecting the Java radio button and verifies that it becomes selected while the PHP radio button remains unselected.

Starting URL: http://www.testdiary.com/training/selenium/selenium-test-page/

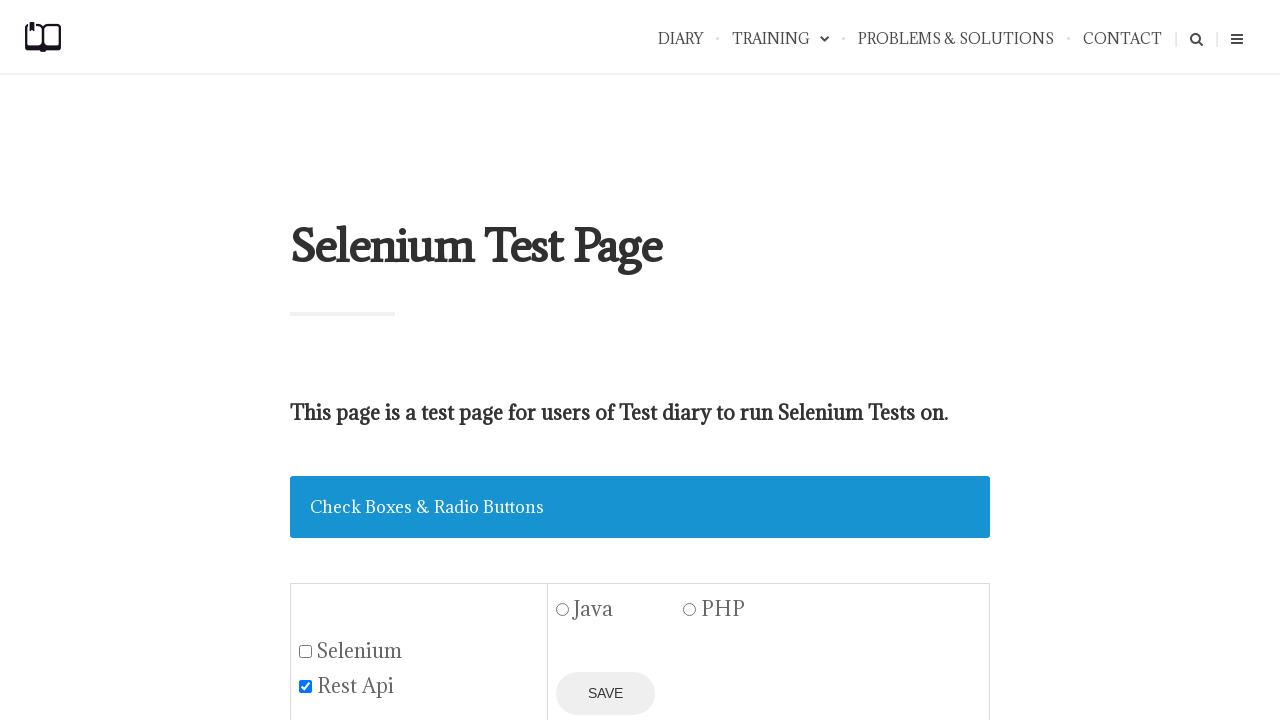

Waited for Java radio button to be visible
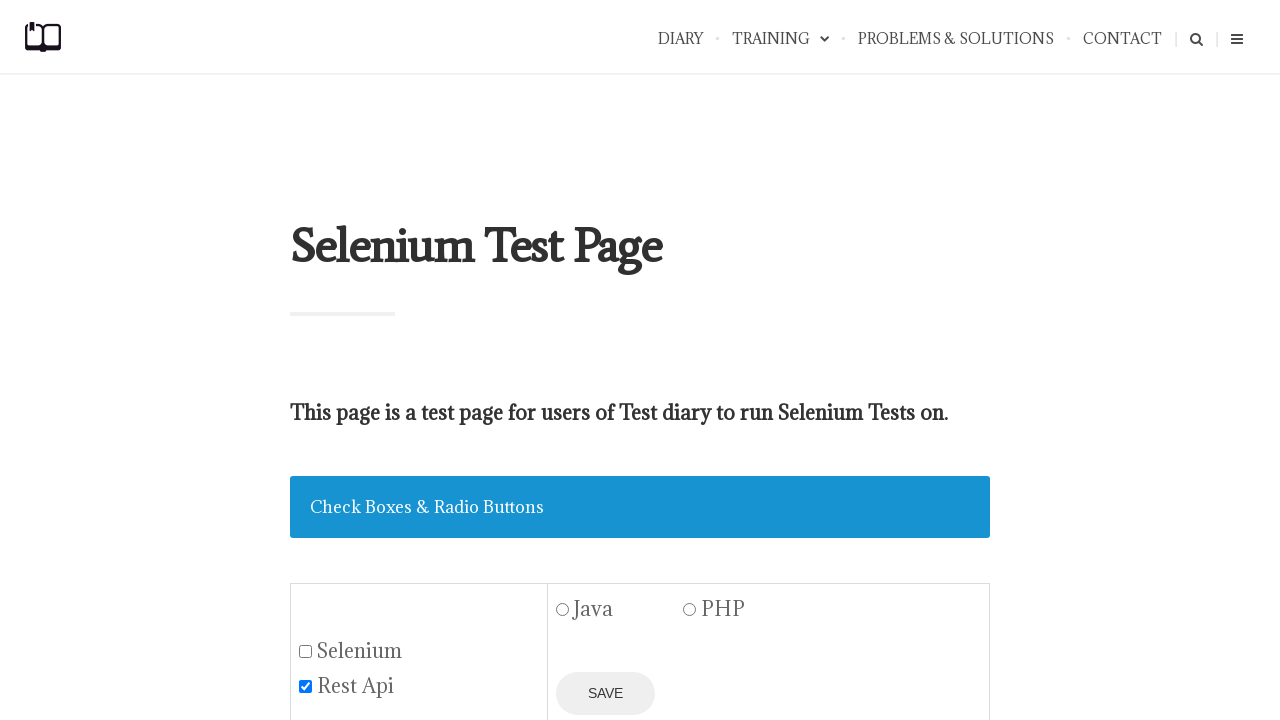

Clicked Java radio button at (563, 610) on #java1
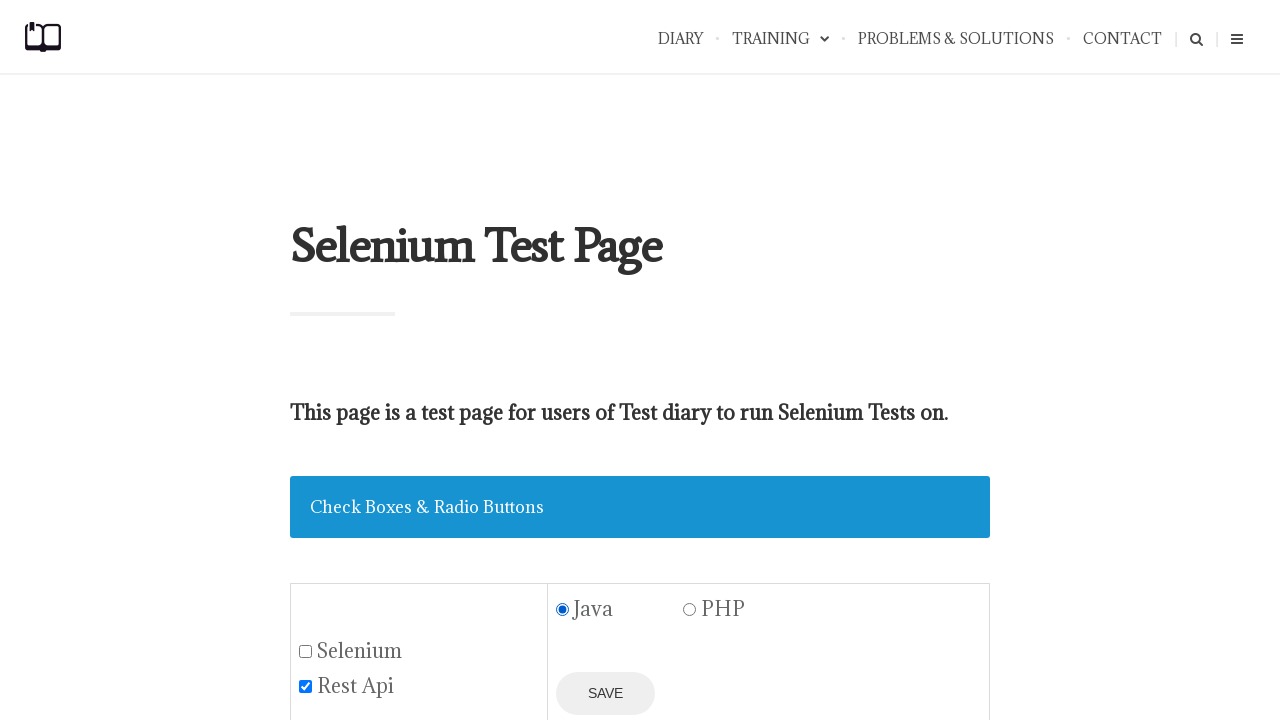

Verified Java radio button is selected
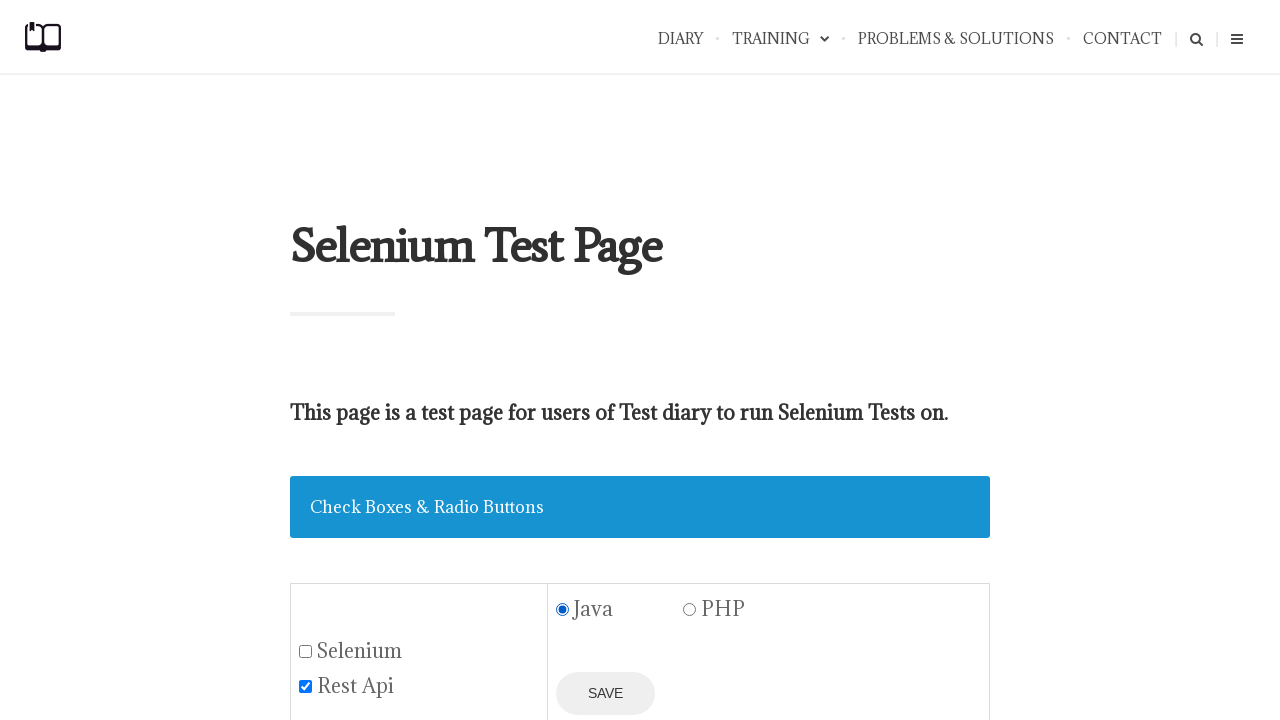

Verified PHP radio button is not selected
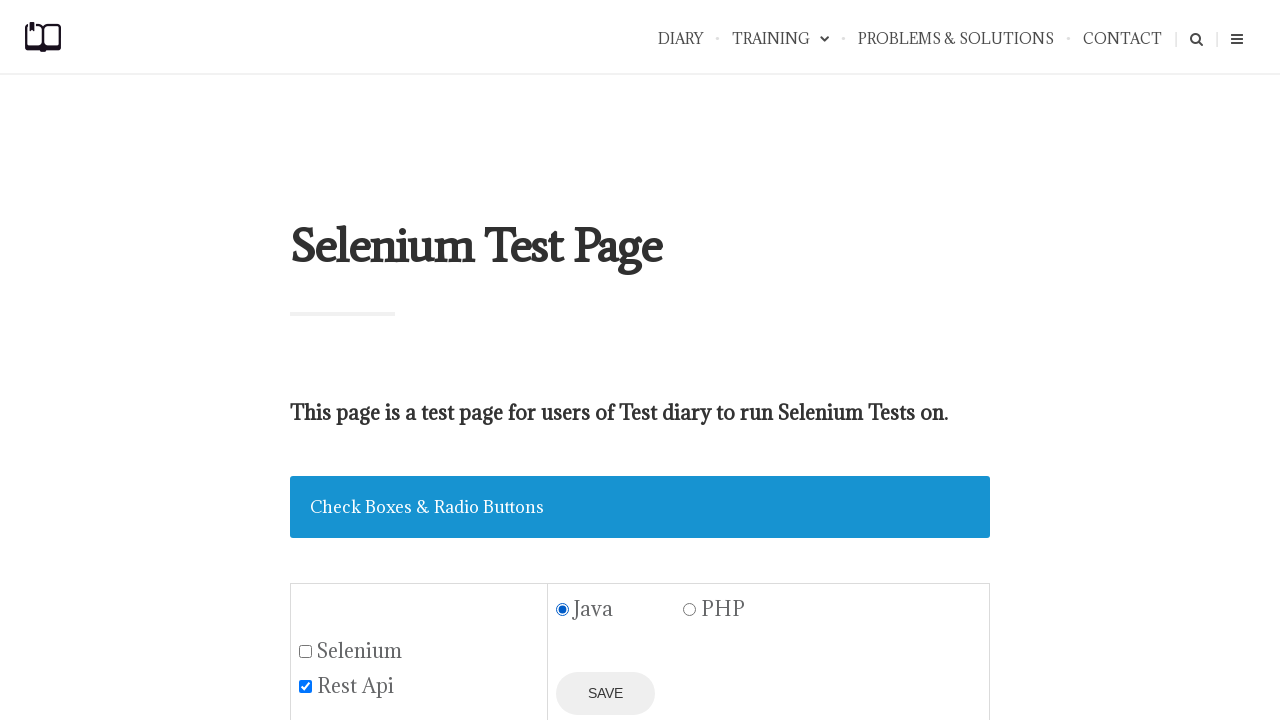

Verified Save button is displayed
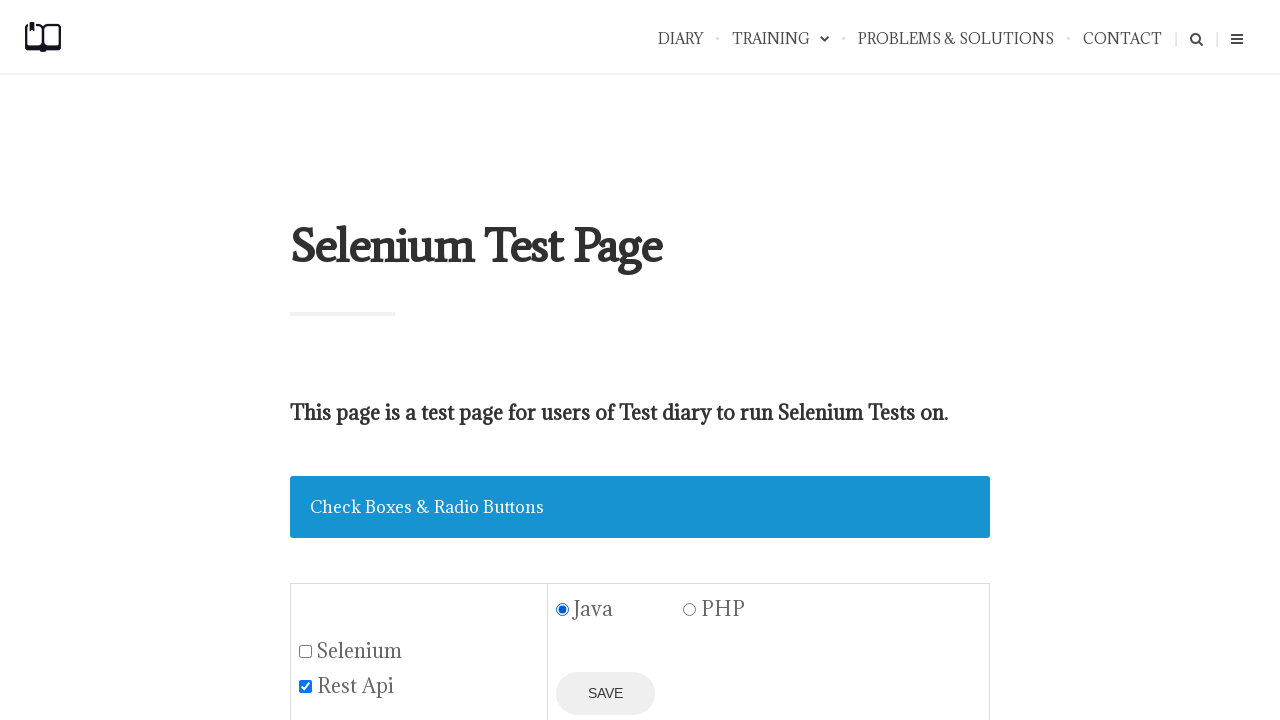

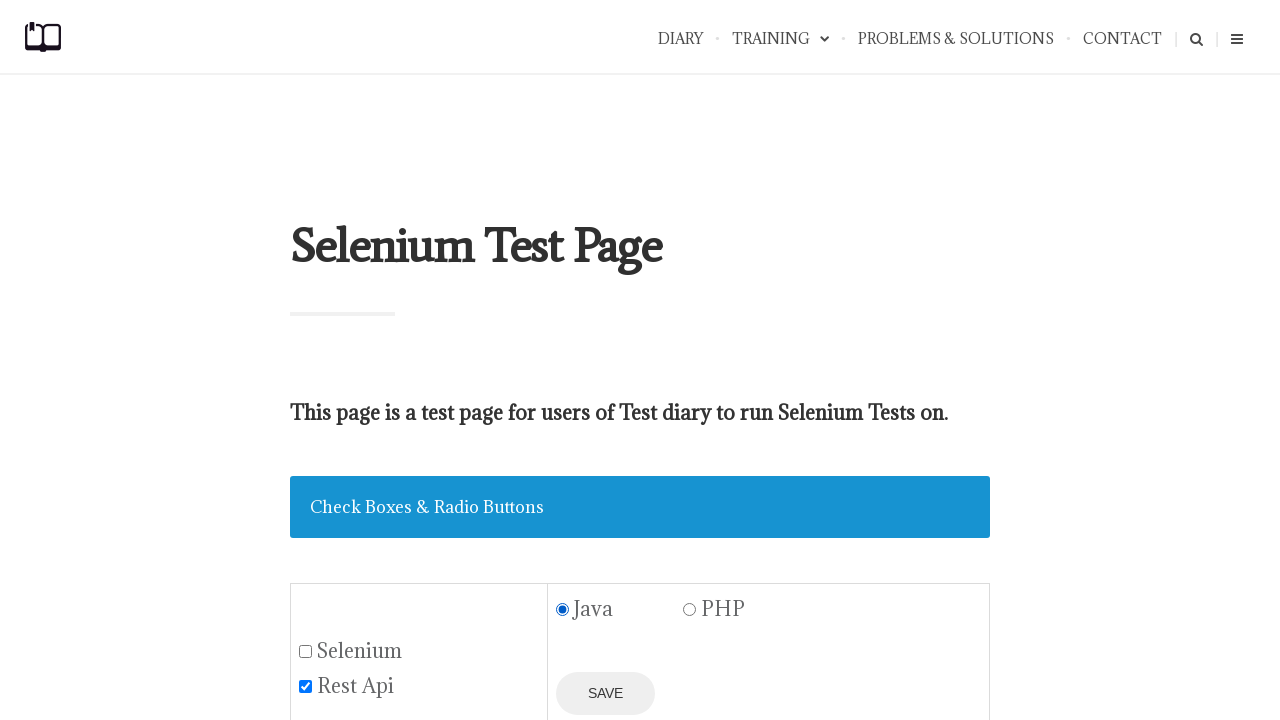